Tests adding multiple products to a shopping cart on an e-commerce practice site by selecting products from the product listing and clicking "ADD TO CART" buttons, then opening the cart to view the added items.

Starting URL: https://rahulshettyacademy.com/seleniumPractise/

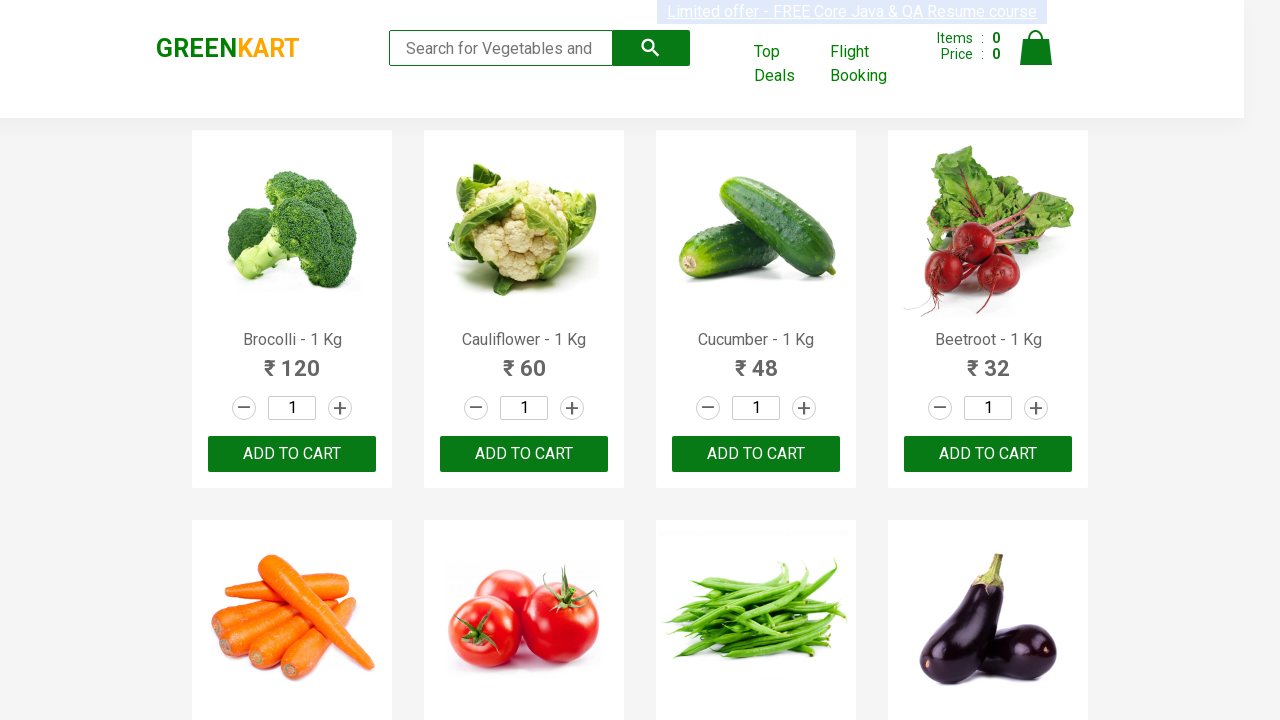

Waited for products to load on the page
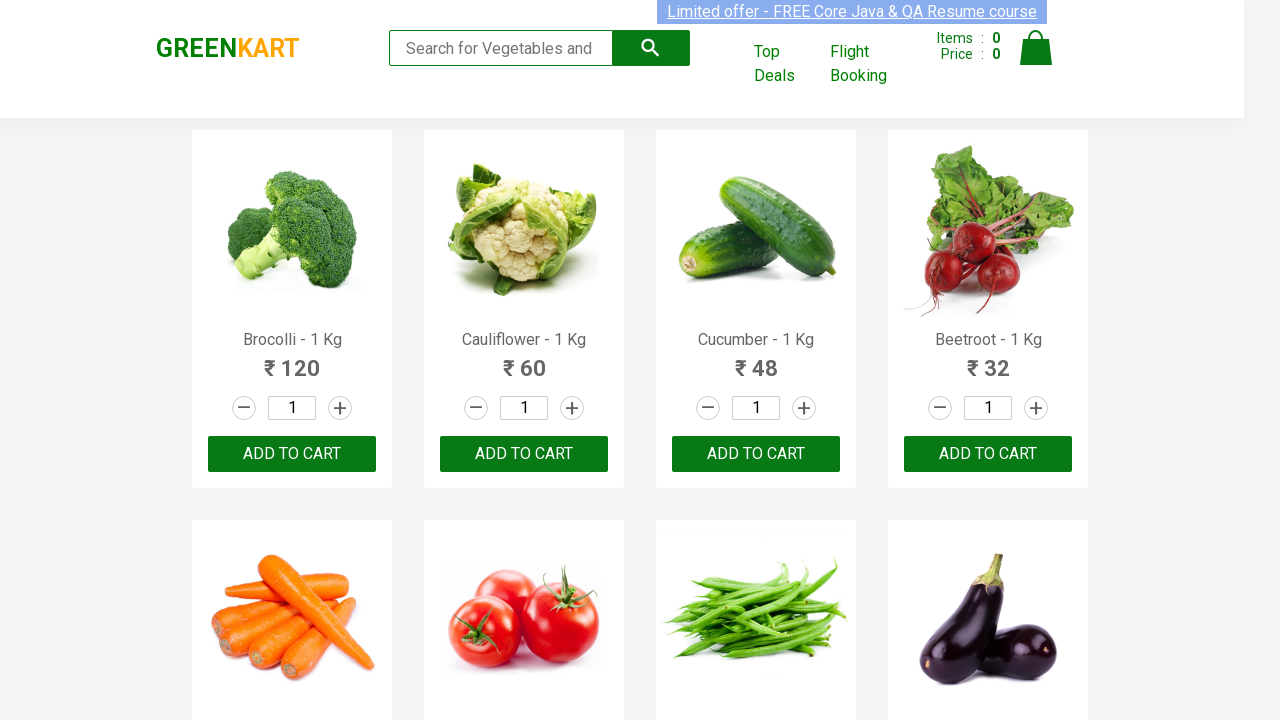

Clicked ADD TO CART button for Brocolli at (292, 454) on xpath=//h4[contains(text(),'Brocolli')]/following-sibling::div[2]
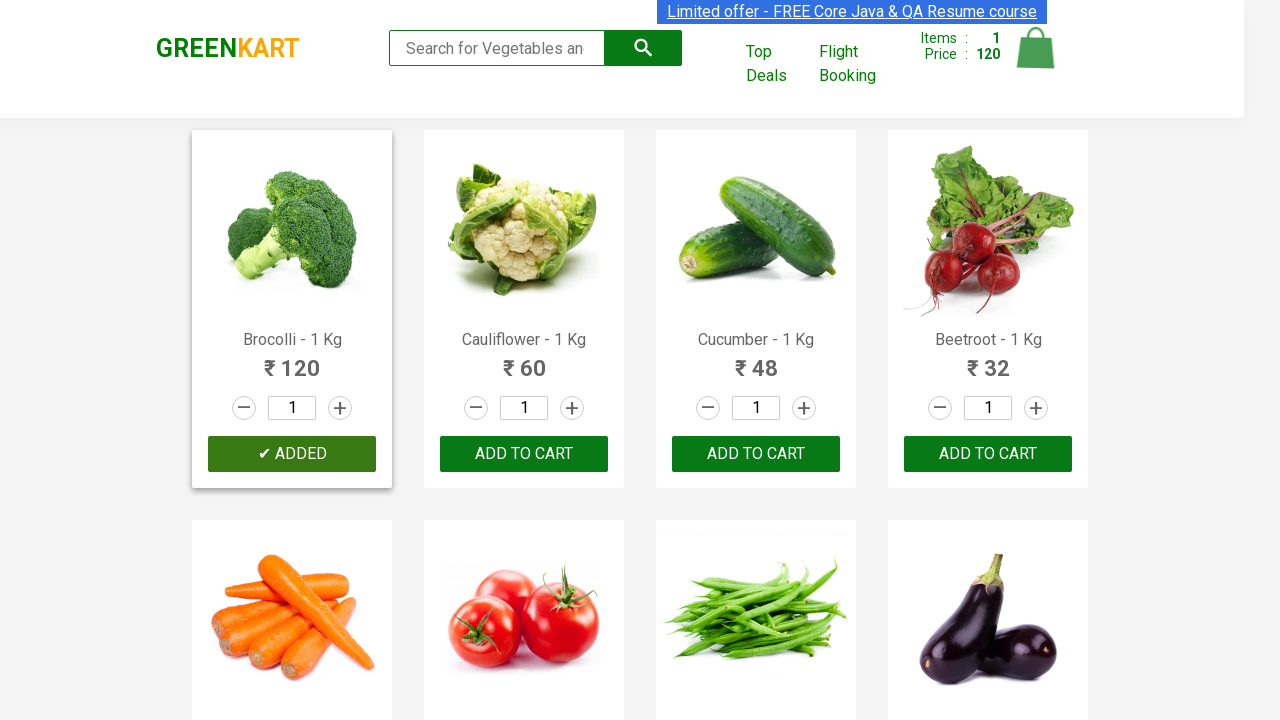

Located ADD TO CART button for Cucumber
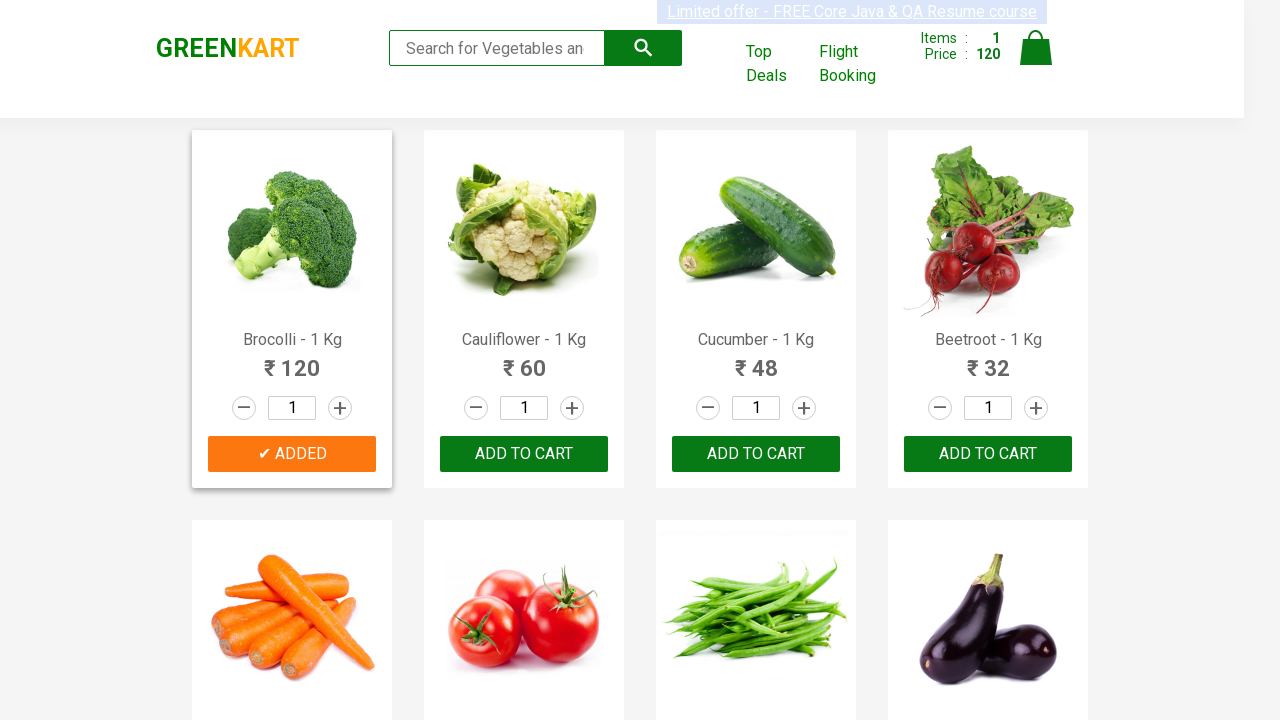

Hovered over Cucumber ADD TO CART button at (756, 454) on h4.product-name:has-text('Cucumber') >> xpath=./following-sibling::div/button[te
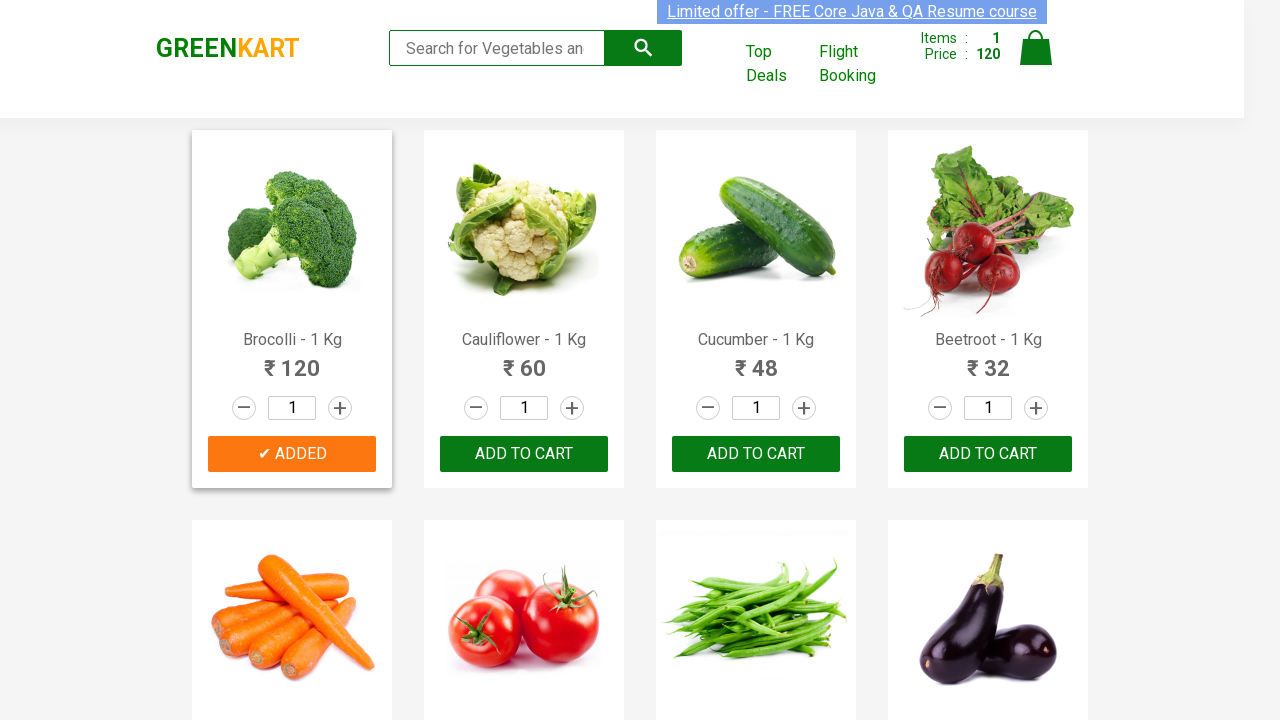

Clicked ADD TO CART button for Cucumber at (756, 454) on h4.product-name:has-text('Cucumber') >> xpath=./following-sibling::div/button[te
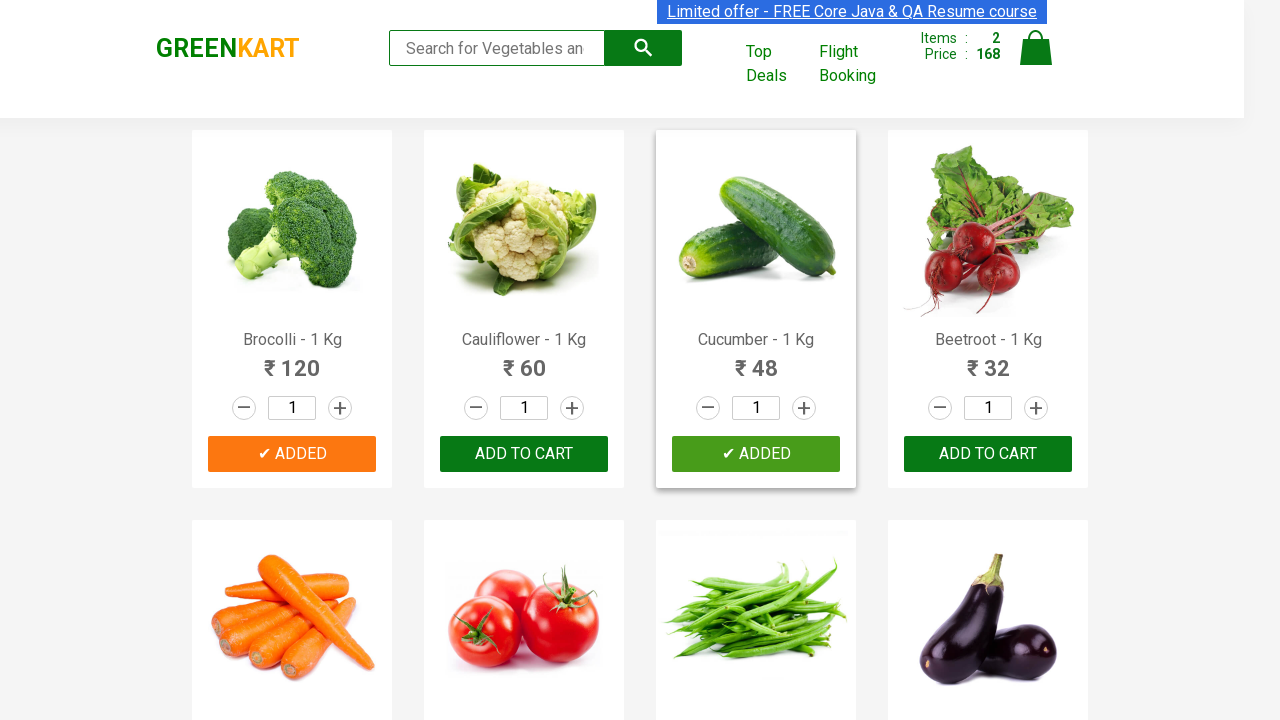

Located ADD TO CART button for Mango
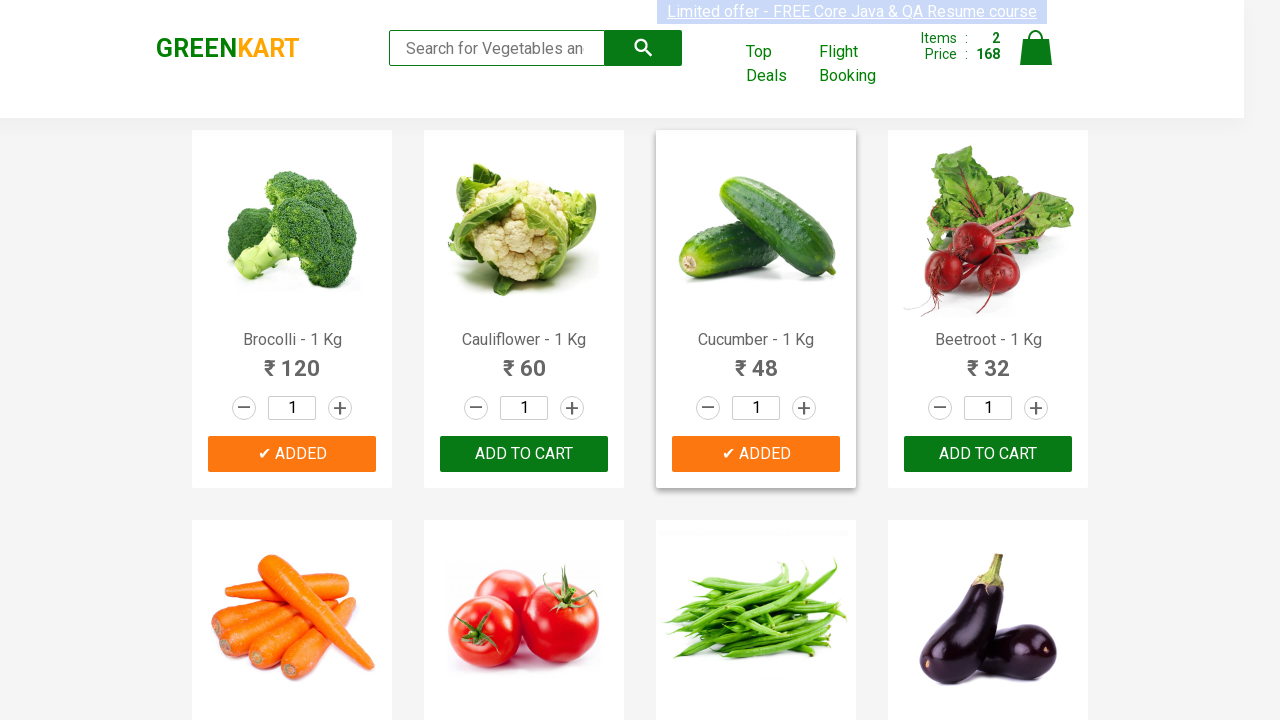

Hovered over Mango ADD TO CART button at (524, 360) on h4.product-name:has-text('Mango') >> xpath=./following-sibling::div/button[text(
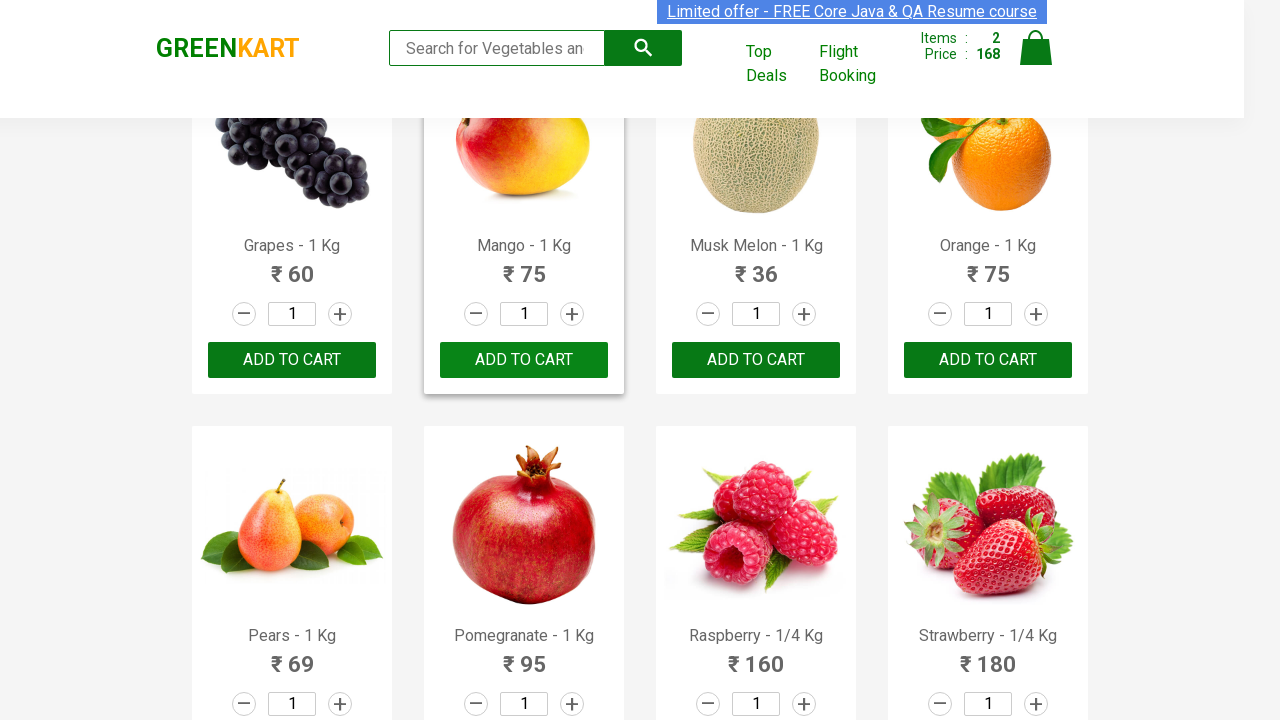

Clicked ADD TO CART button for Mango at (524, 360) on h4.product-name:has-text('Mango') >> xpath=./following-sibling::div/button[text(
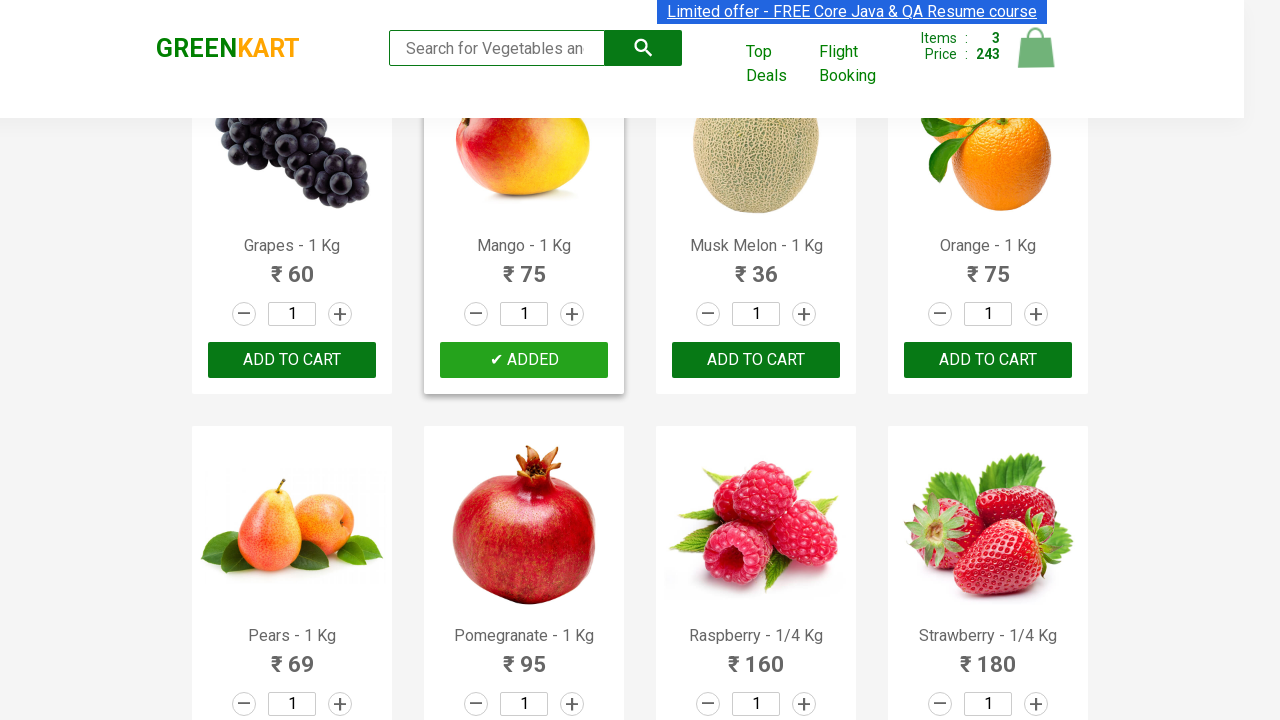

Located ADD TO CART button for Carrot
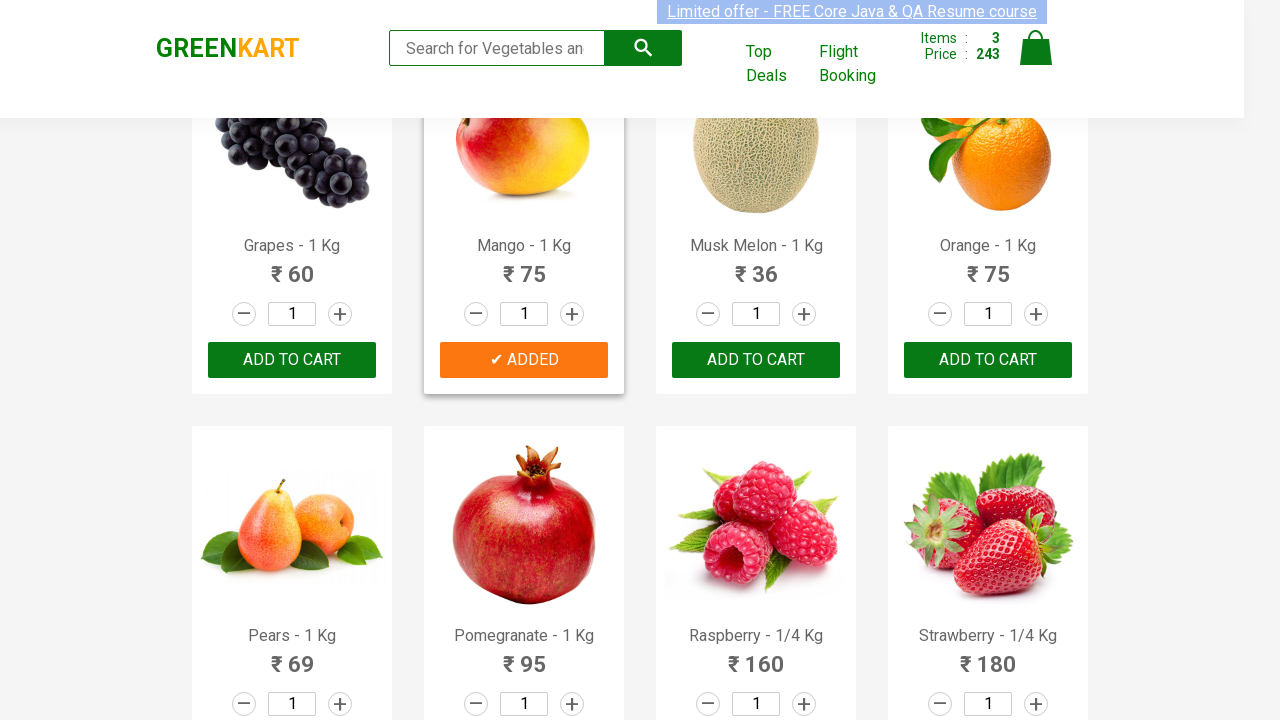

Hovered over Carrot ADD TO CART button at (292, 360) on h4.product-name:has-text('Carrot') >> xpath=./following-sibling::div/button[text
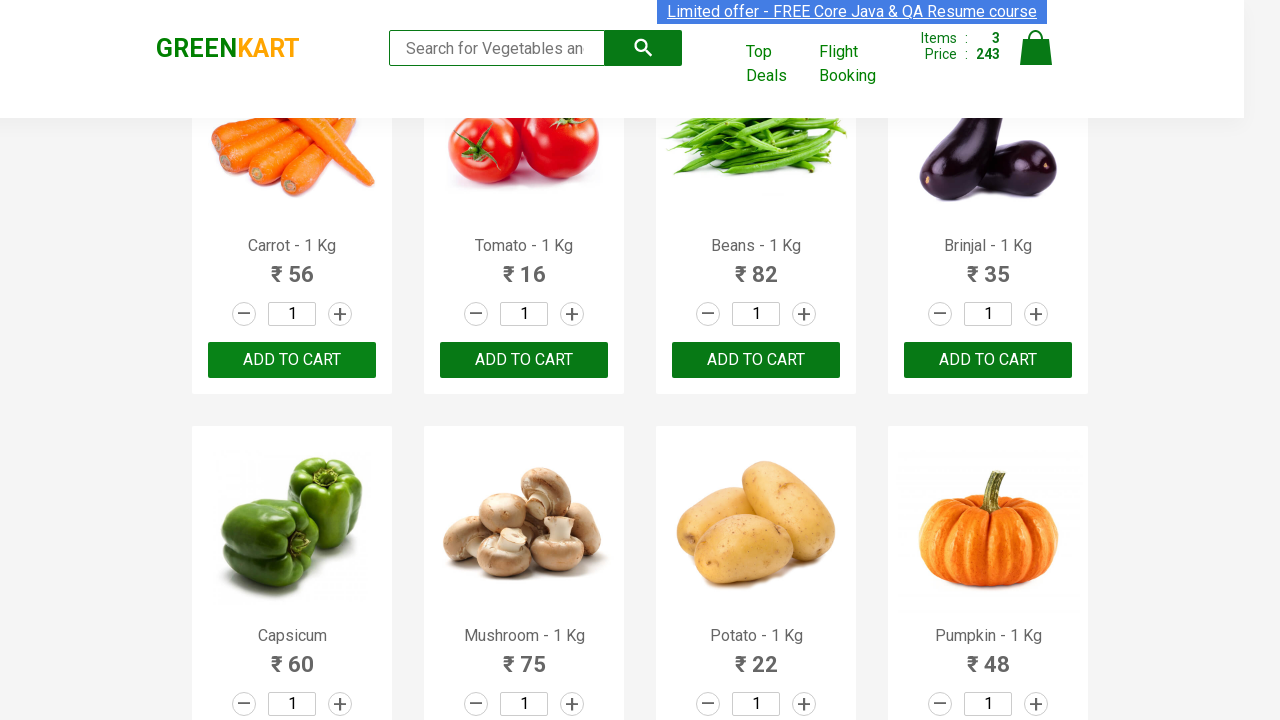

Clicked ADD TO CART button for Carrot at (292, 360) on h4.product-name:has-text('Carrot') >> xpath=./following-sibling::div/button[text
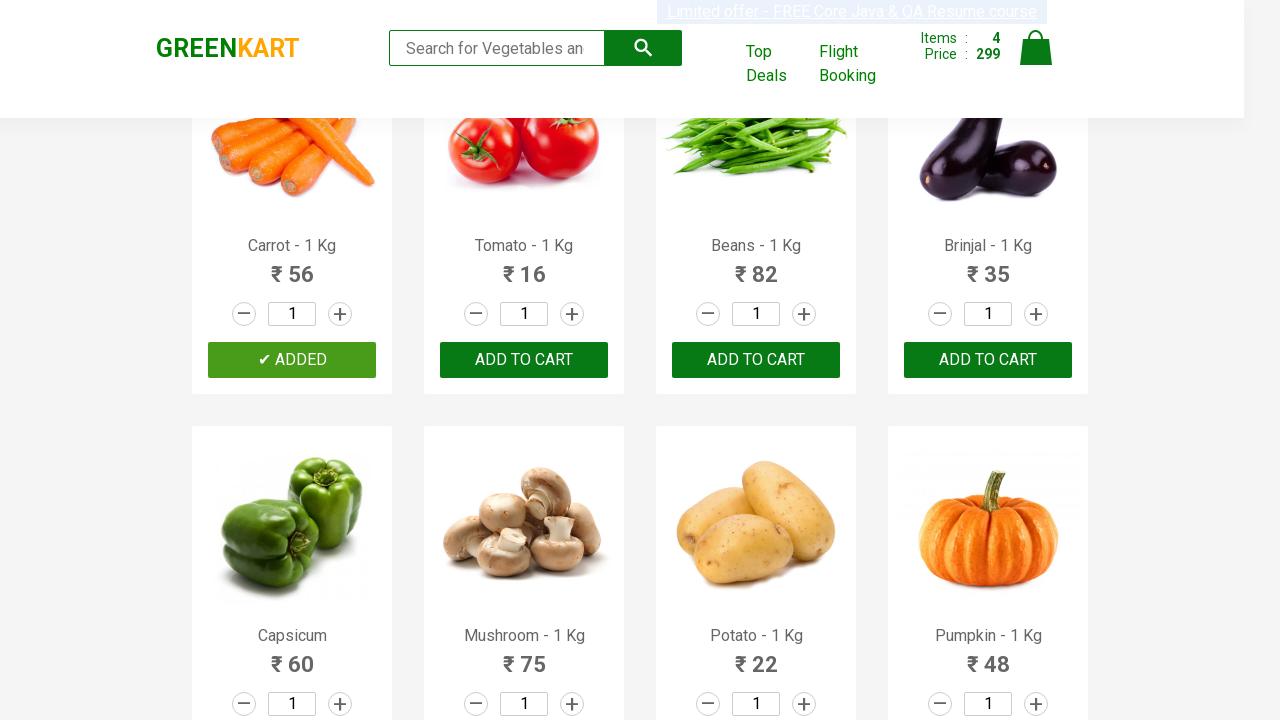

Clicked cart icon to view shopping cart at (1036, 59) on .cart-icon
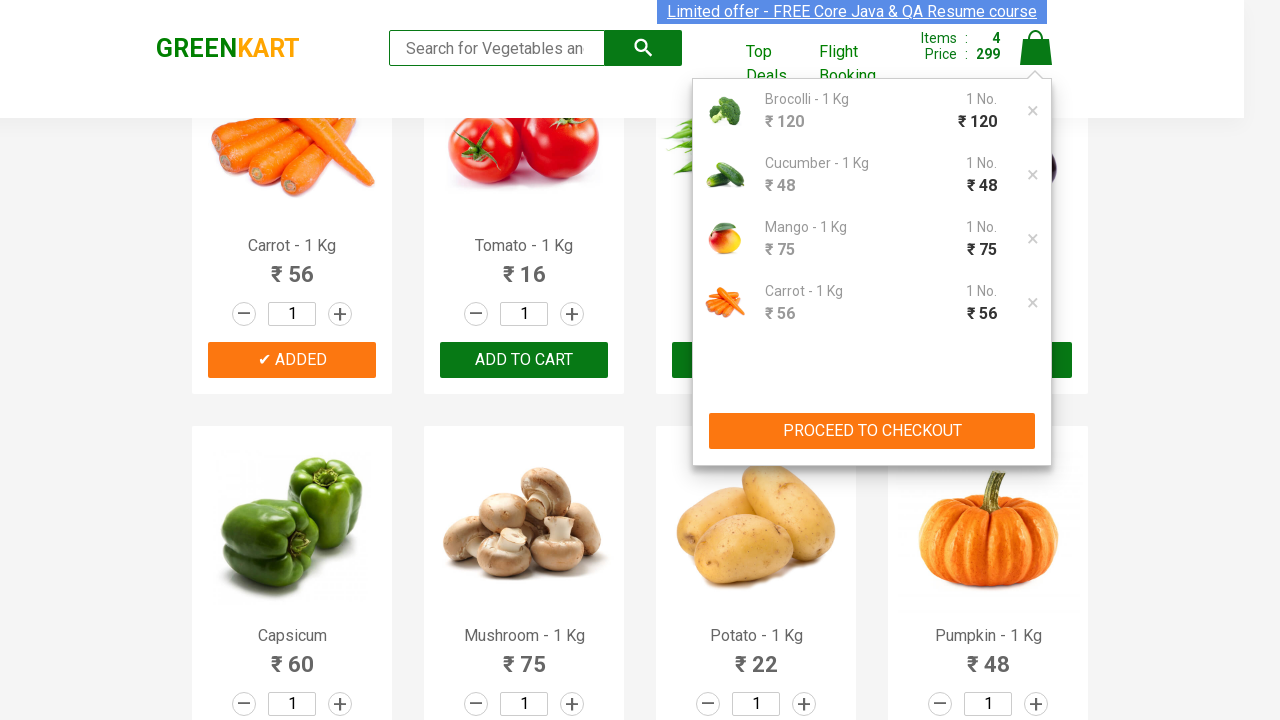

Waited for cart page to fully load
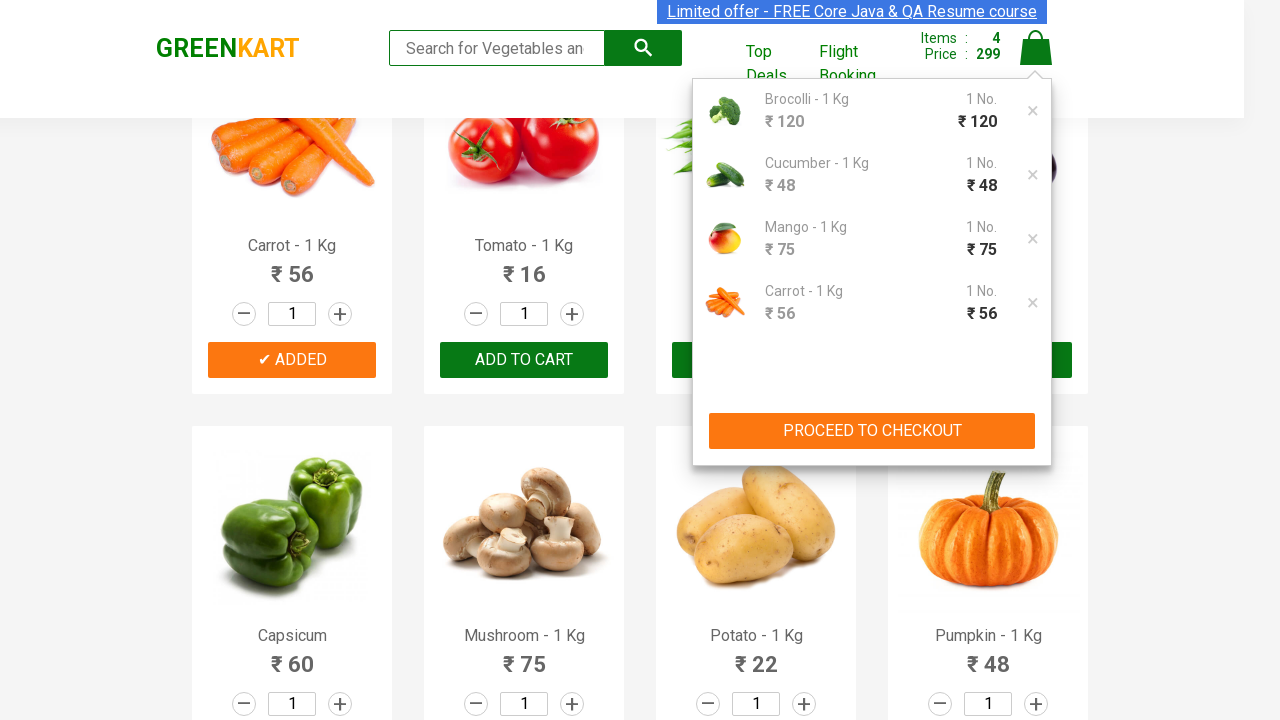

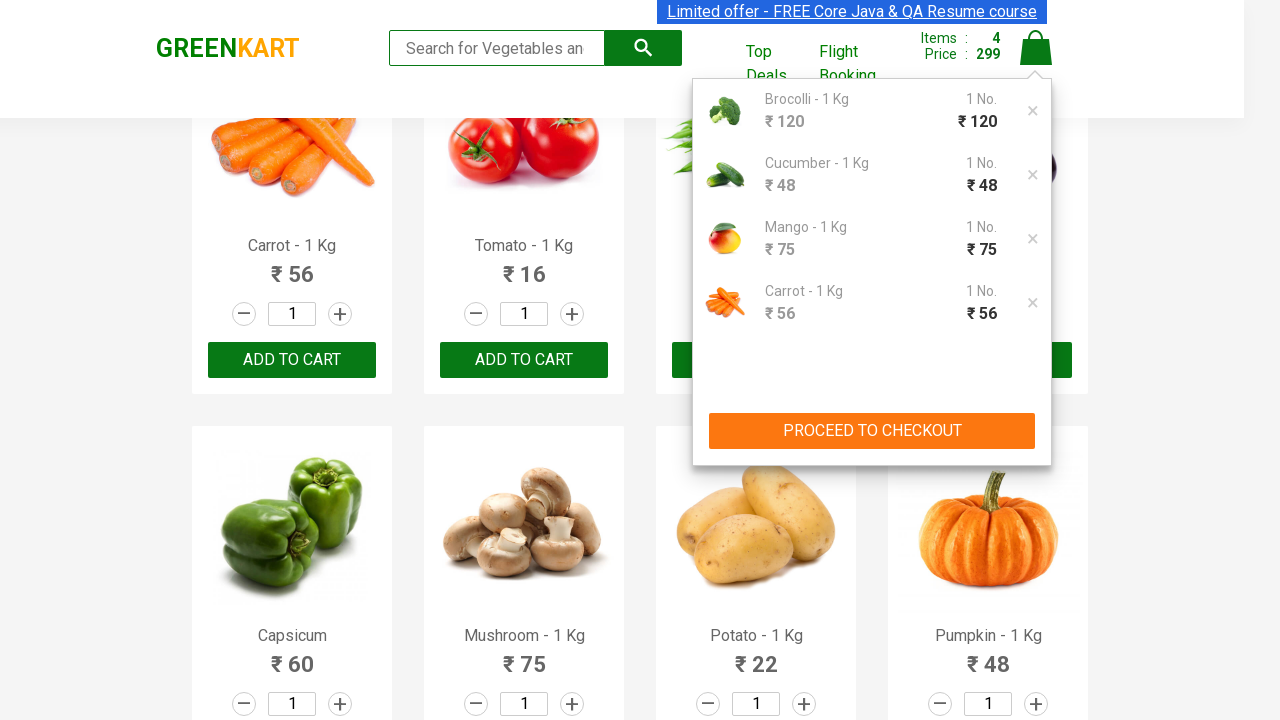